Tests radio button handling by clicking through all radio buttons on the automation practice page

Starting URL: https://rahulshettyacademy.com/AutomationPractice/

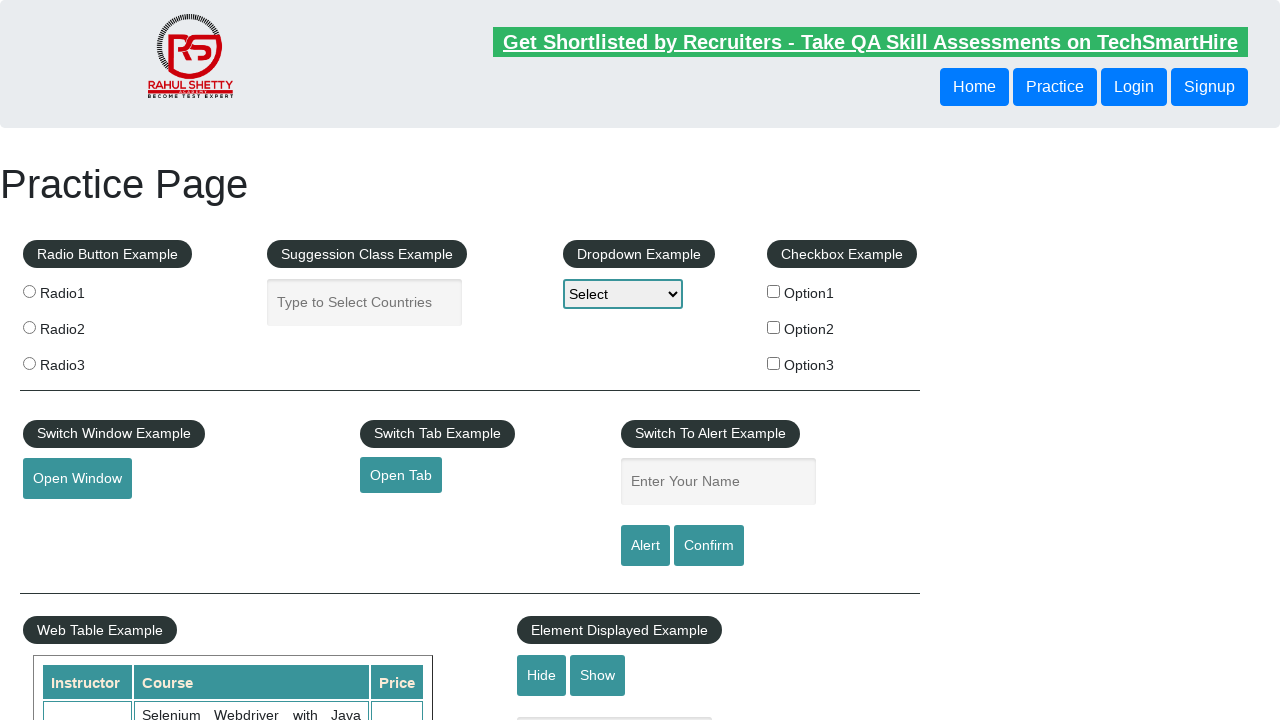

Waited for radio buttons to load on automation practice page
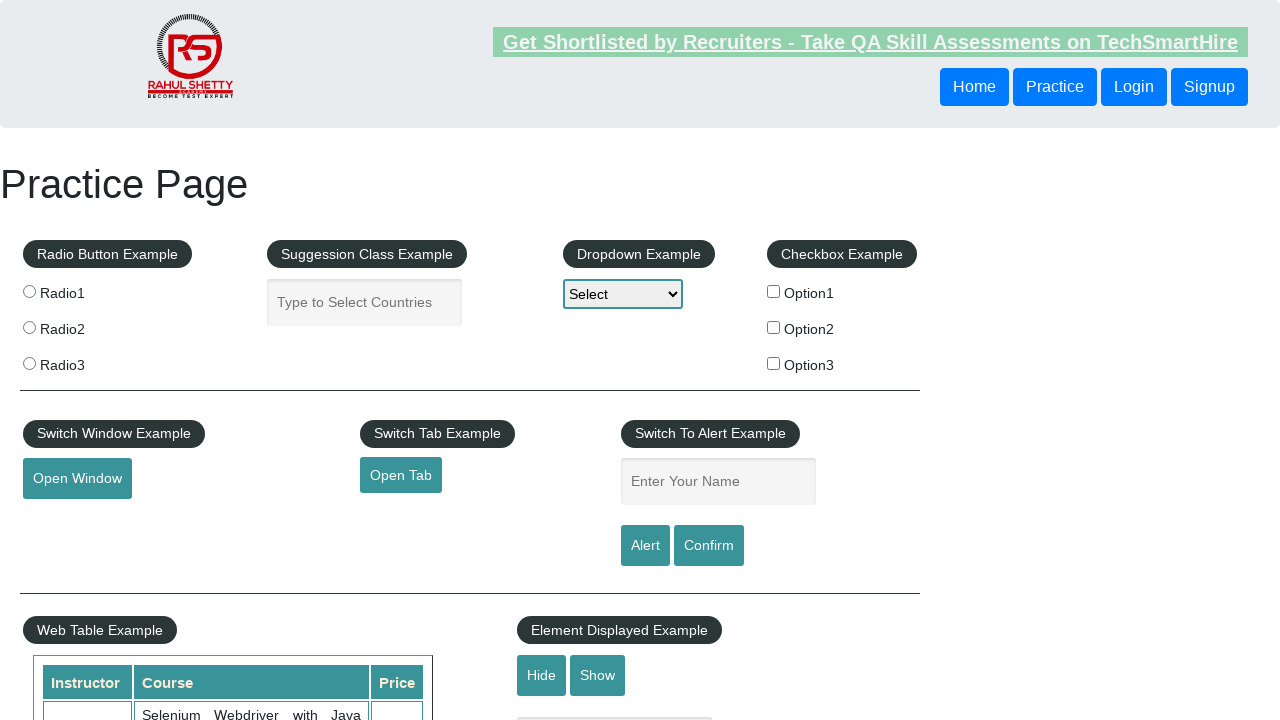

Located all radio button elements
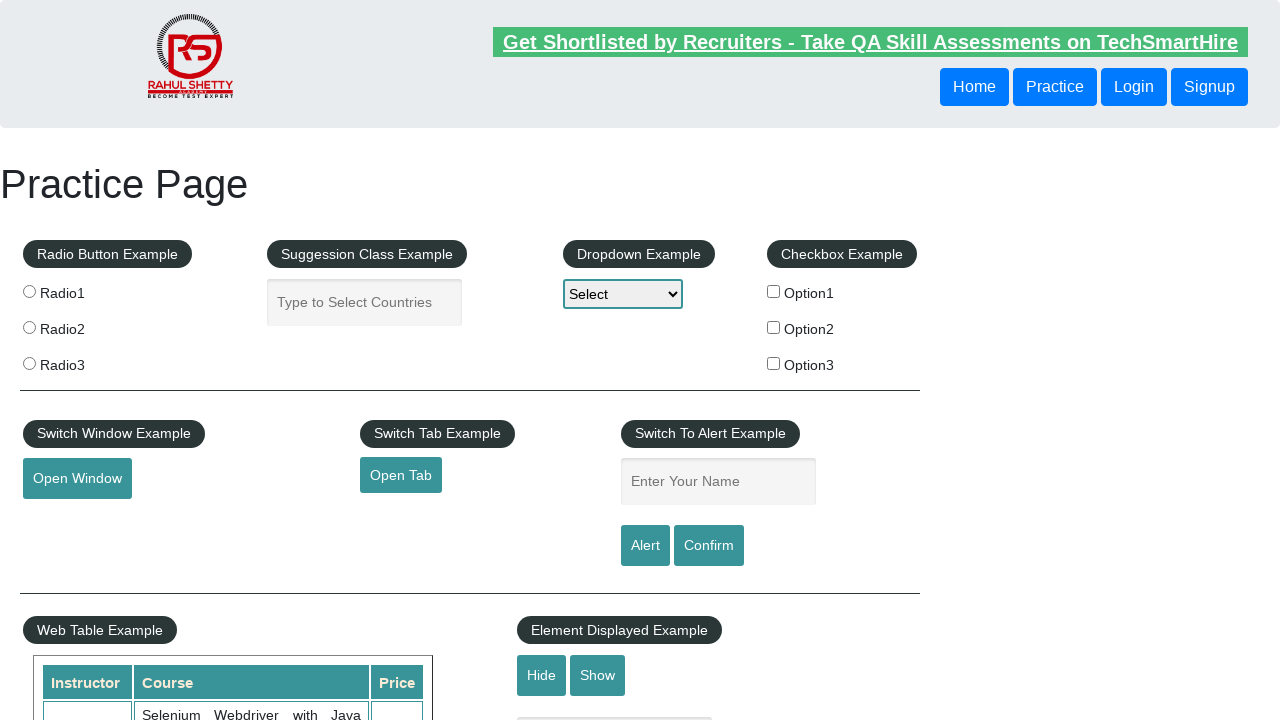

Found 3 radio buttons to interact with
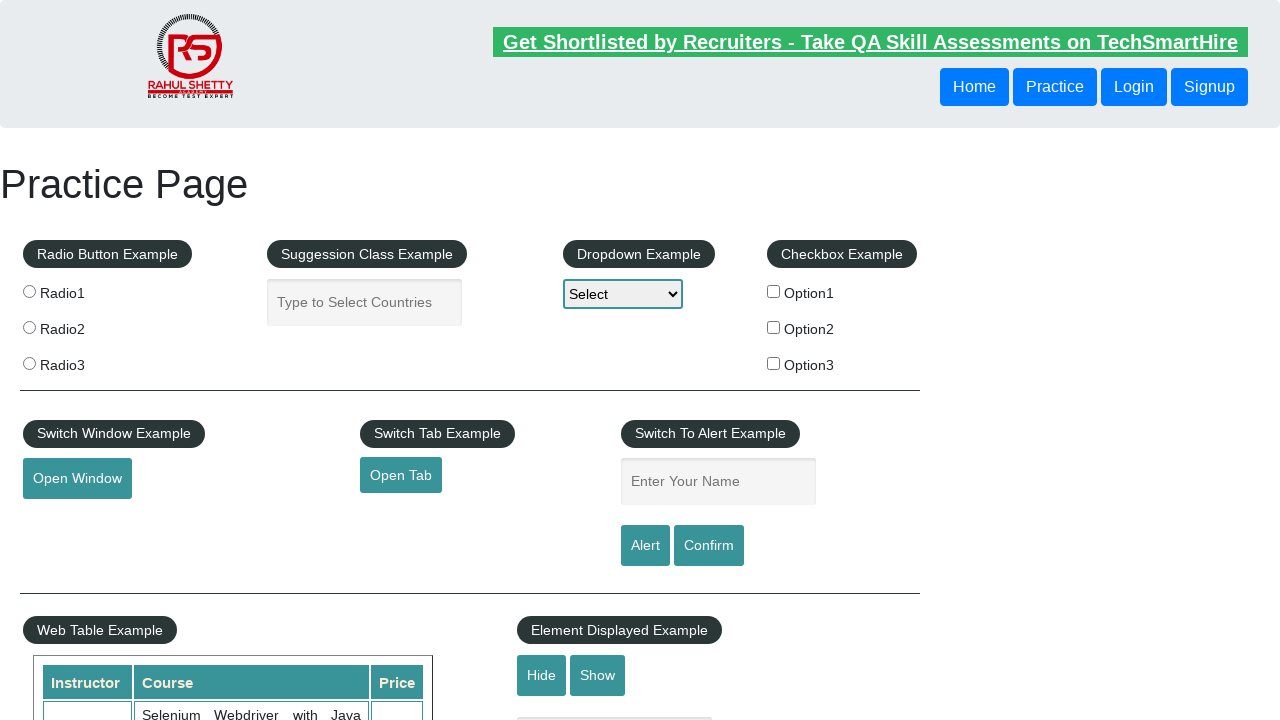

Clicked radio button 1 of 3 at (29, 291) on input.radioButton >> nth=0
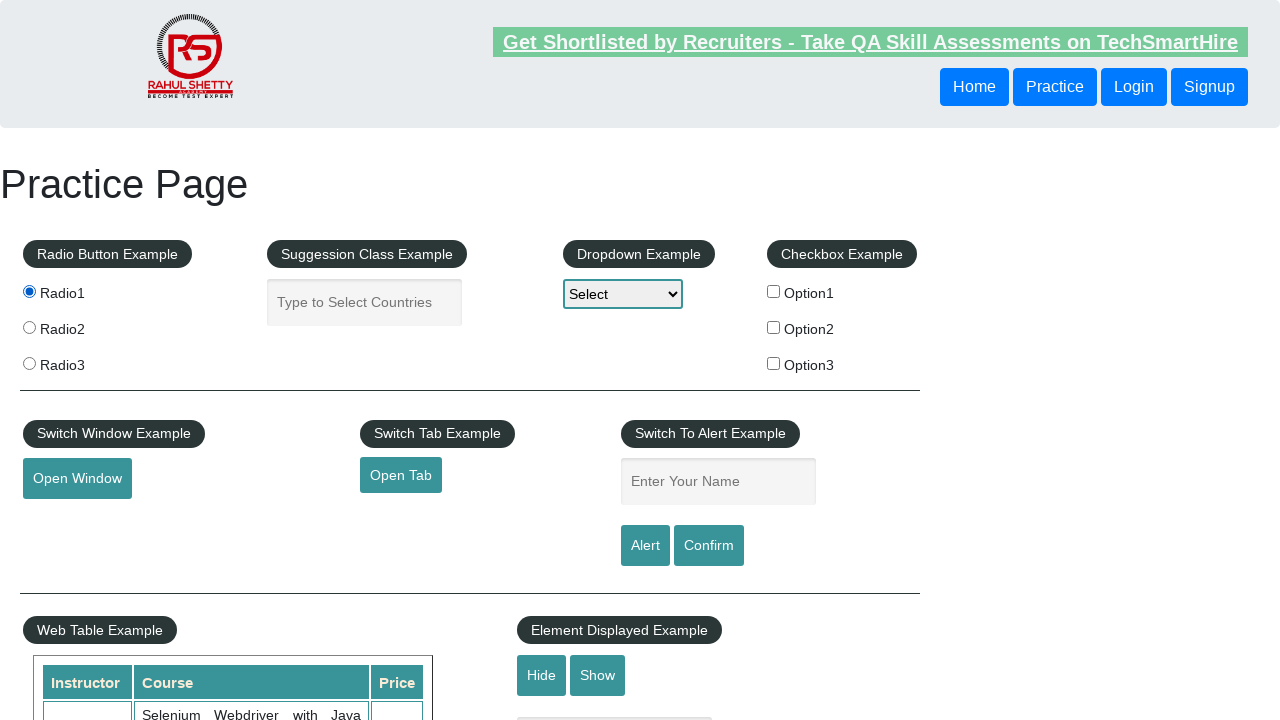

Waited 500ms after clicking radio button 1
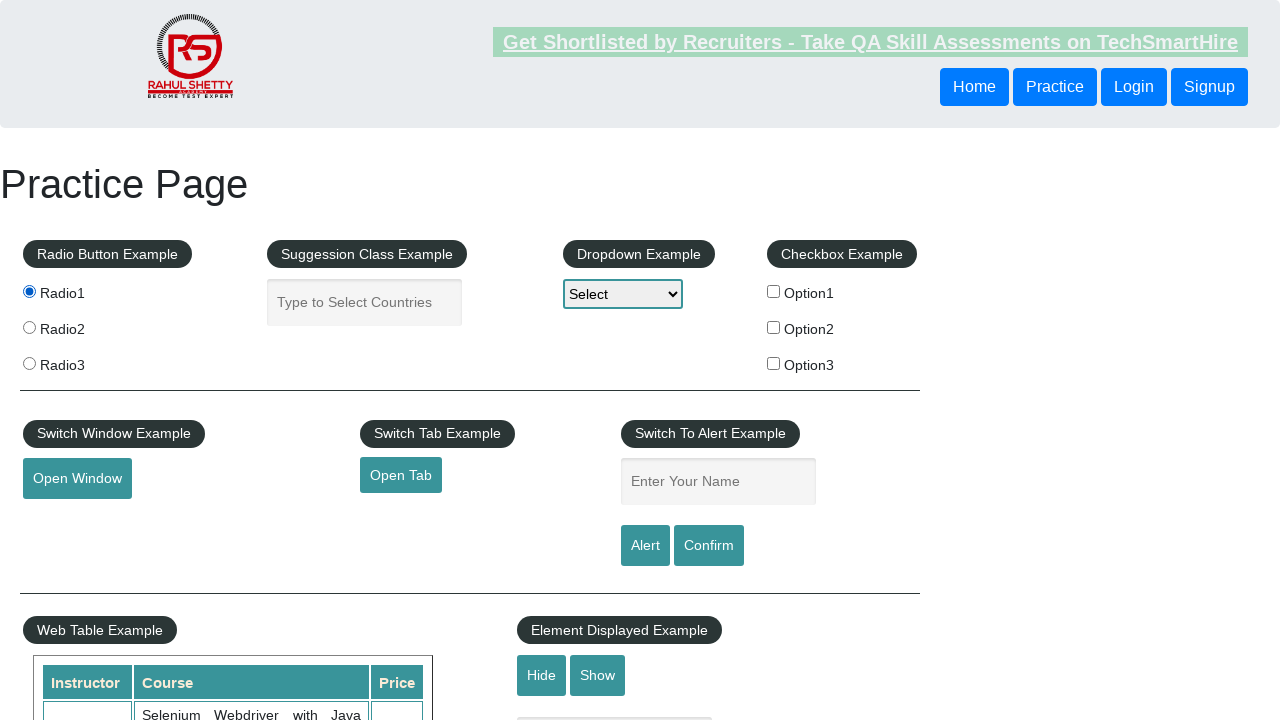

Clicked radio button 2 of 3 at (29, 327) on input.radioButton >> nth=1
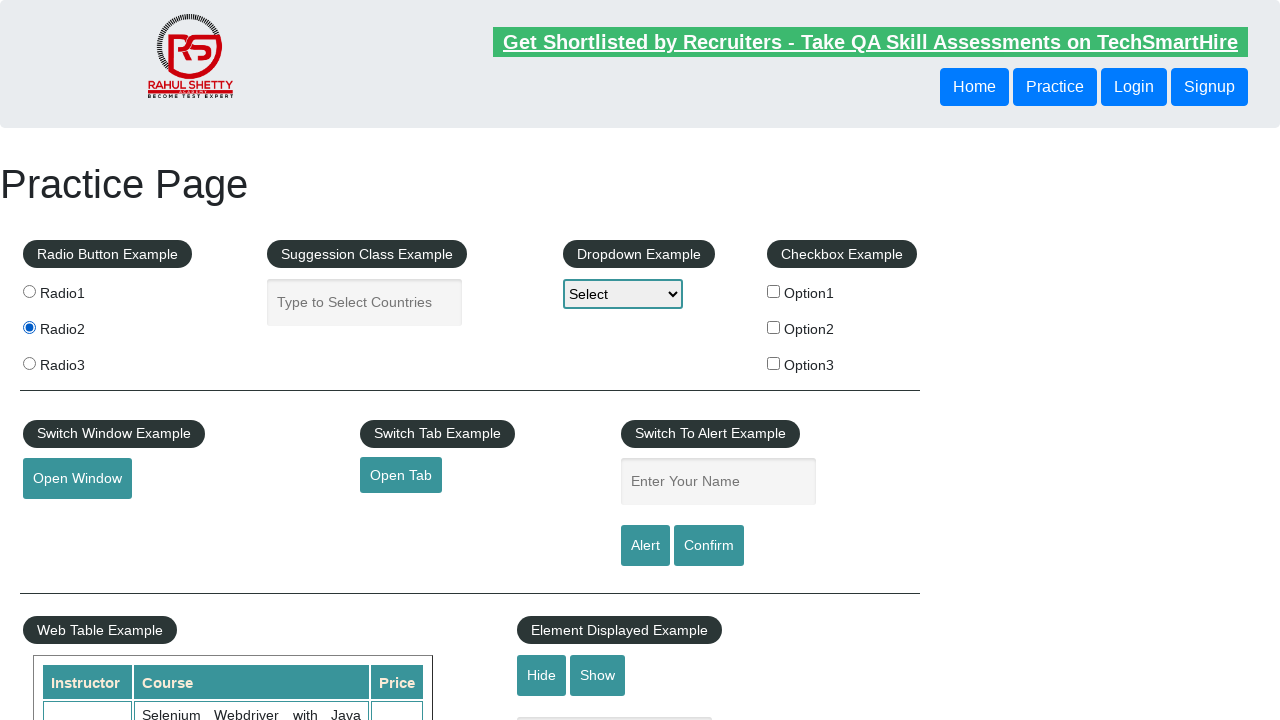

Waited 500ms after clicking radio button 2
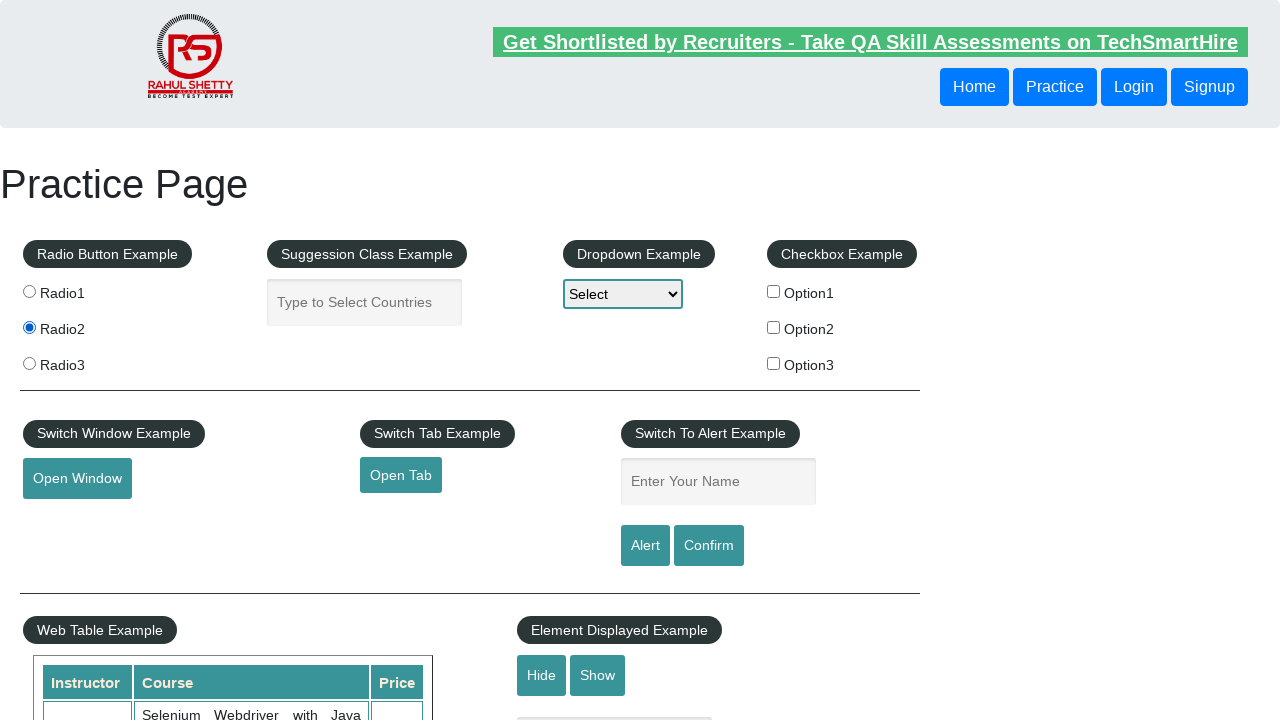

Clicked radio button 3 of 3 at (29, 363) on input.radioButton >> nth=2
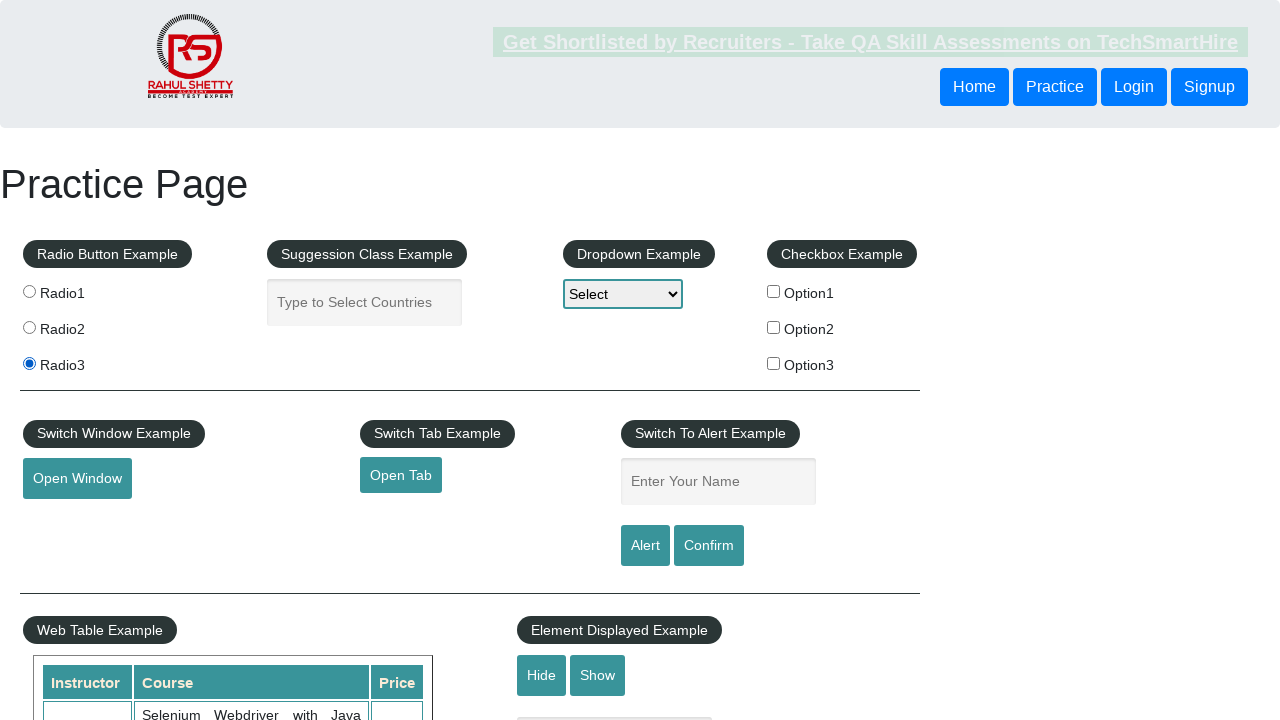

Waited 500ms after clicking radio button 3
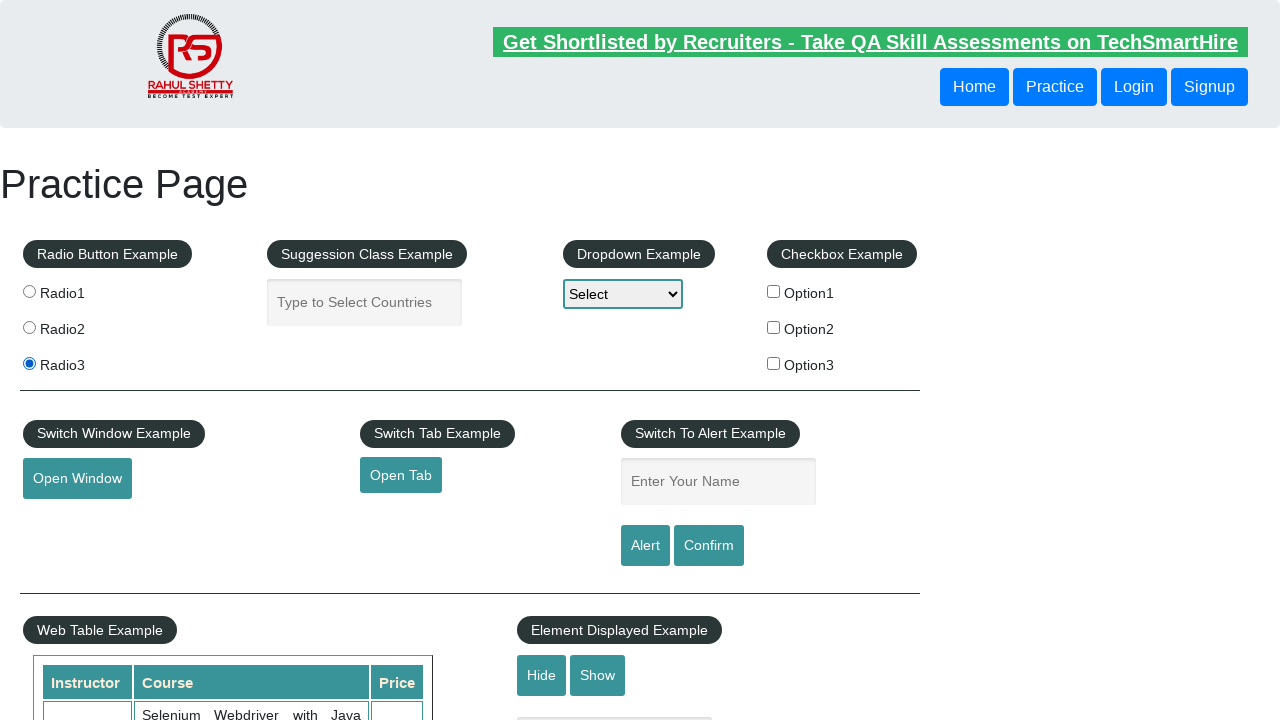

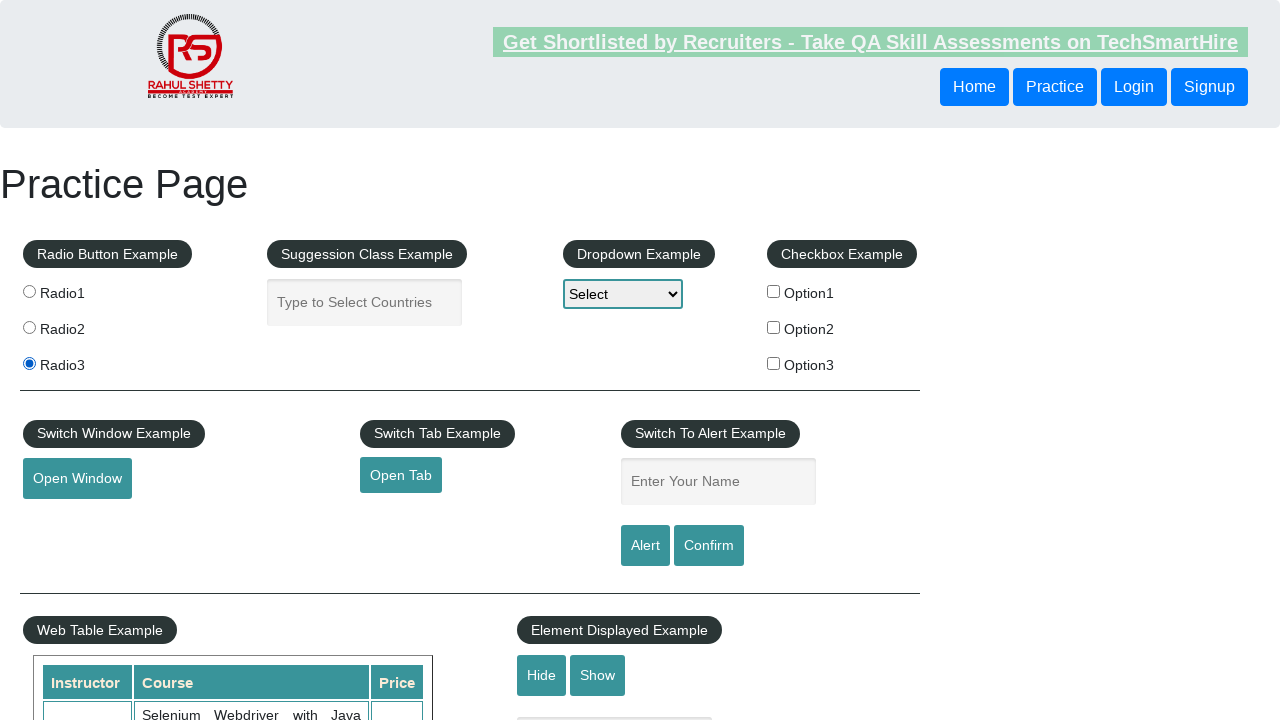